Tests product search functionality on Jumia Nigeria by entering a search term and submitting the search

Starting URL: https://www.jumia.com.ng/

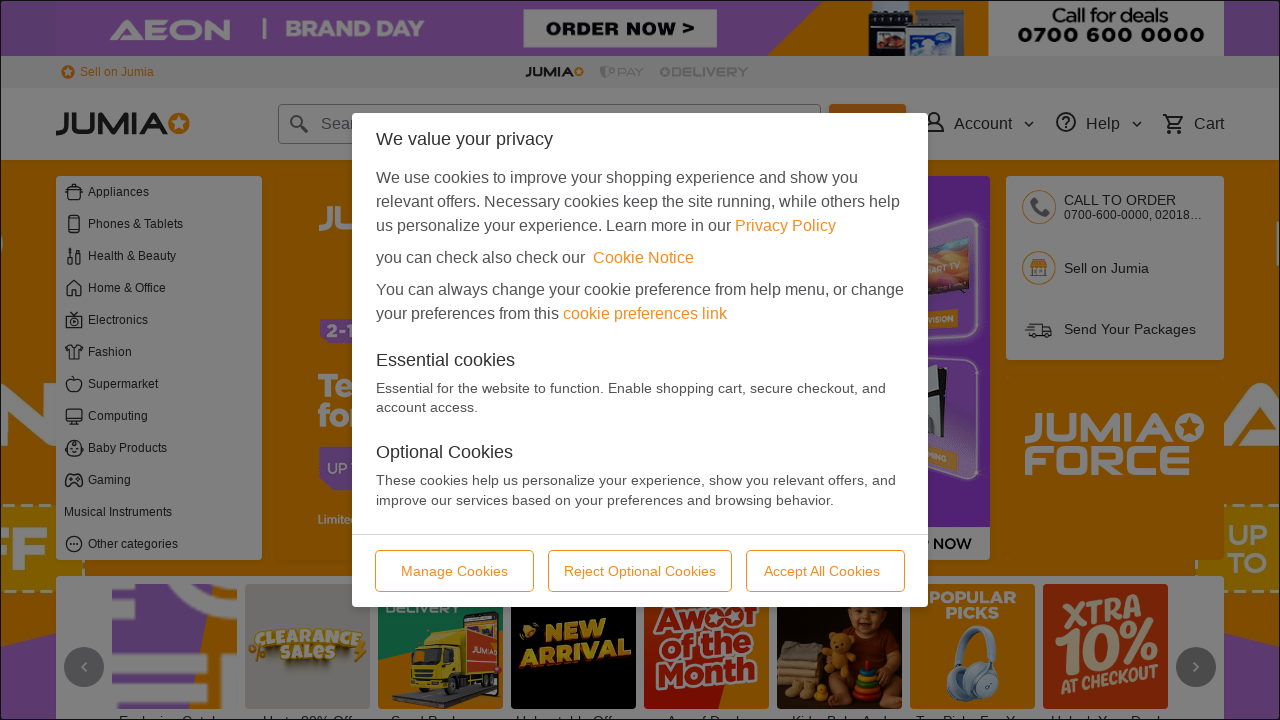

Filled search input with 'shoe' on input[placeholder="Search products, brands and categories"]
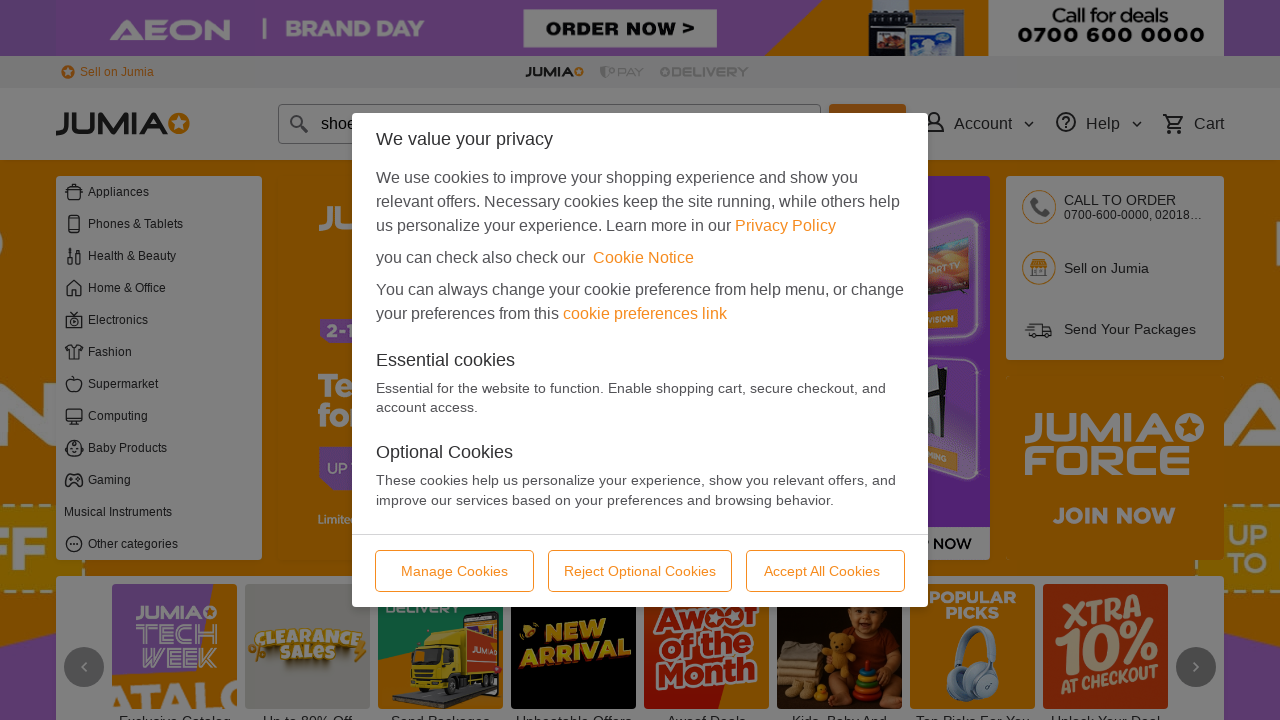

Pressed Enter to submit the search on input[placeholder="Search products, brands and categories"]
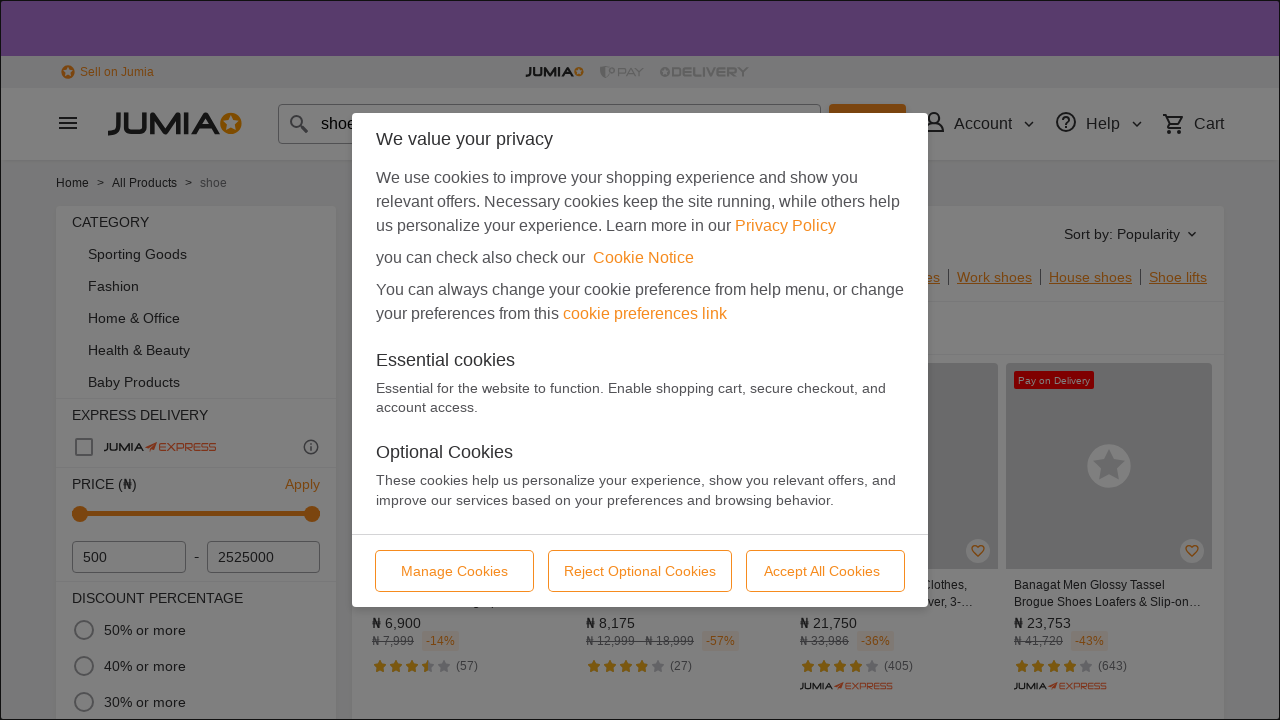

Search results loaded successfully
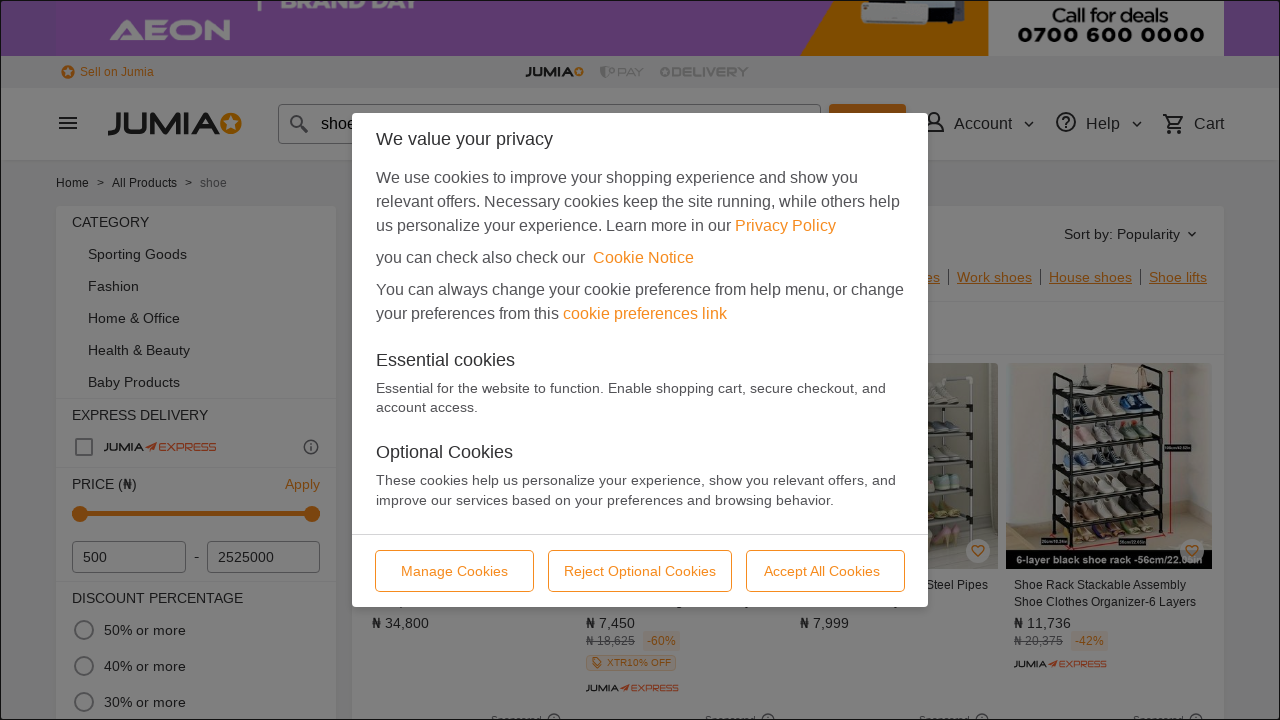

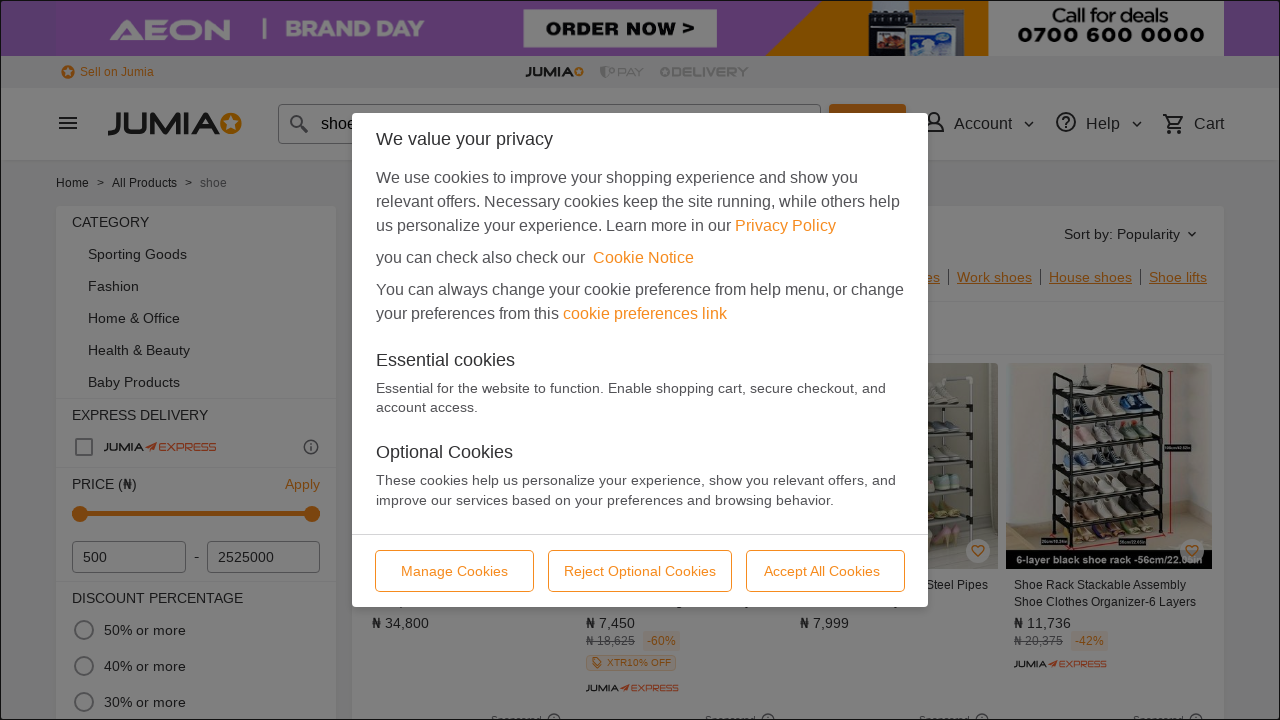